Tests page scrolling functionality by scrolling to specific elements on the Tools QA website and verifying text content is visible

Starting URL: https://toolsqa.com/

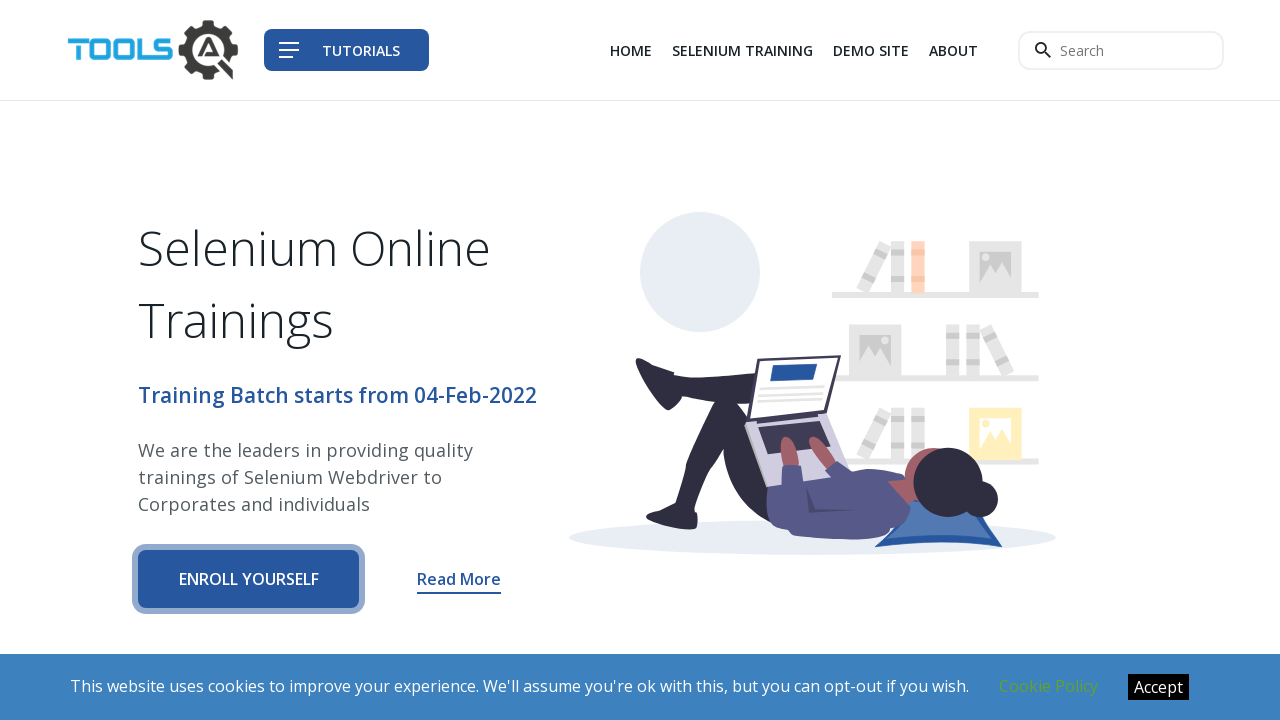

Waited for page to load (domcontentloaded state)
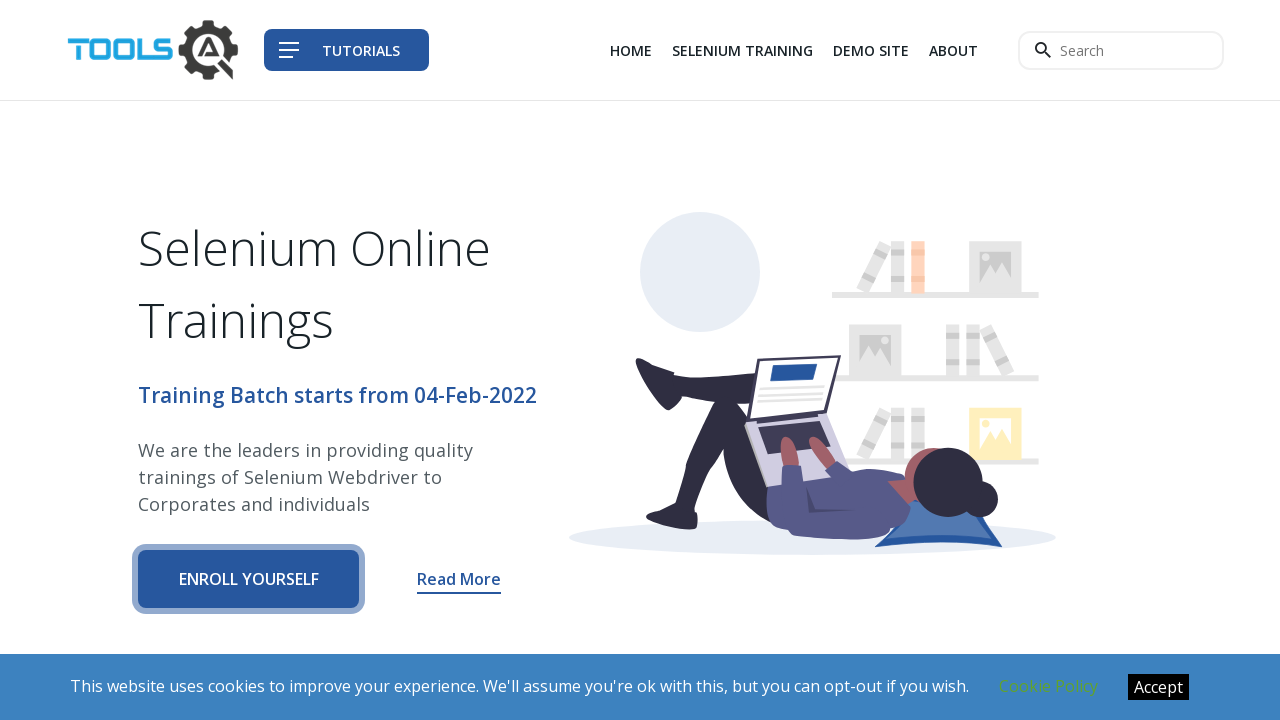

Located the 'Have any' text element
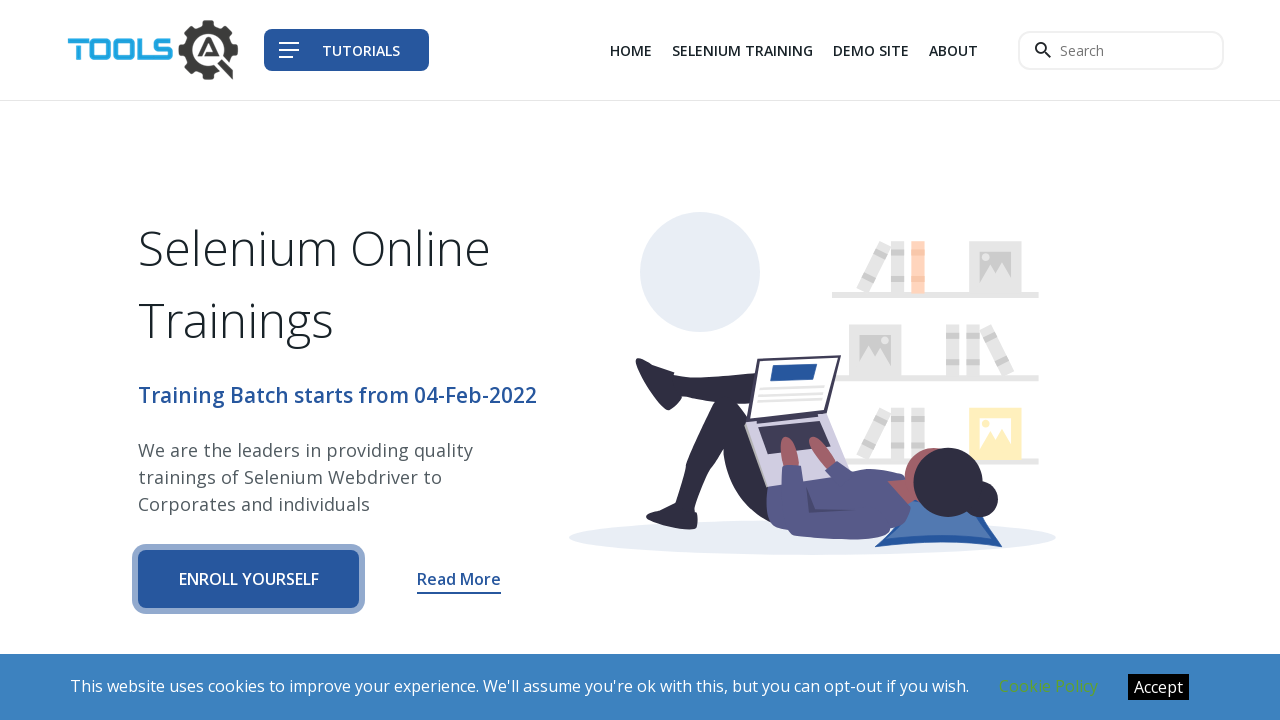

Scrolled to 'Have any' element into view
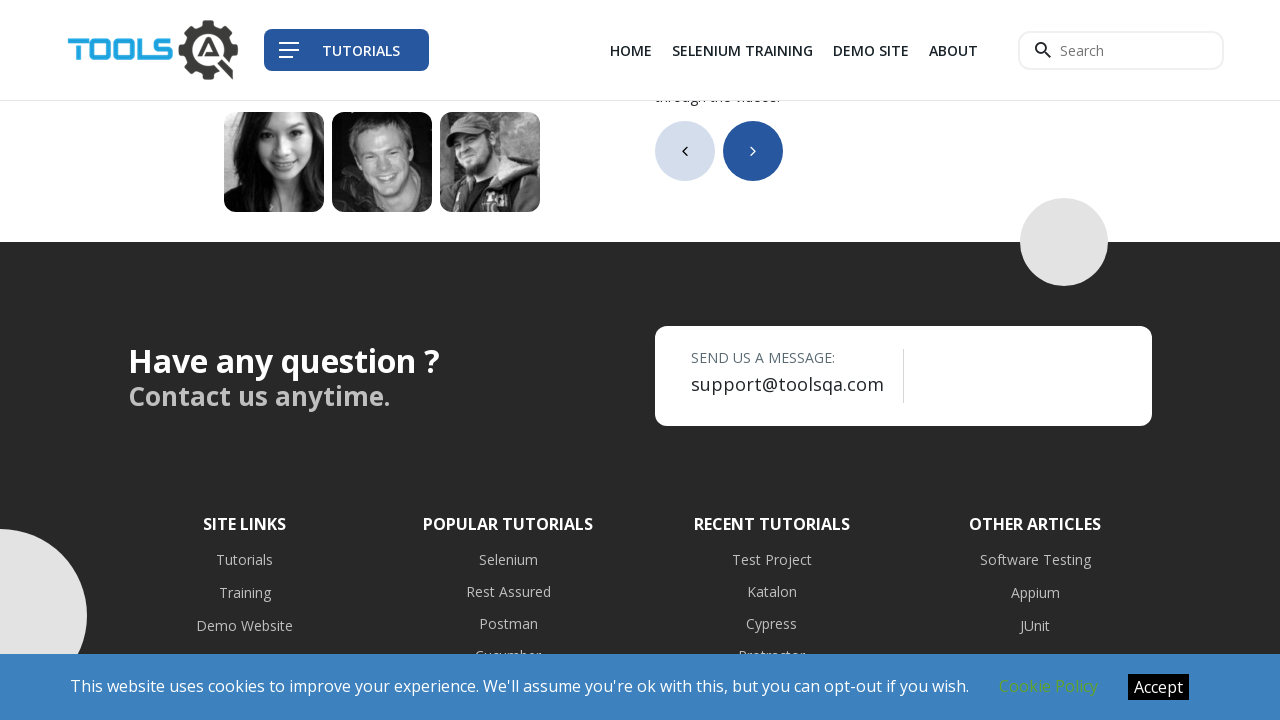

Located the 'SITE LINKS' text element
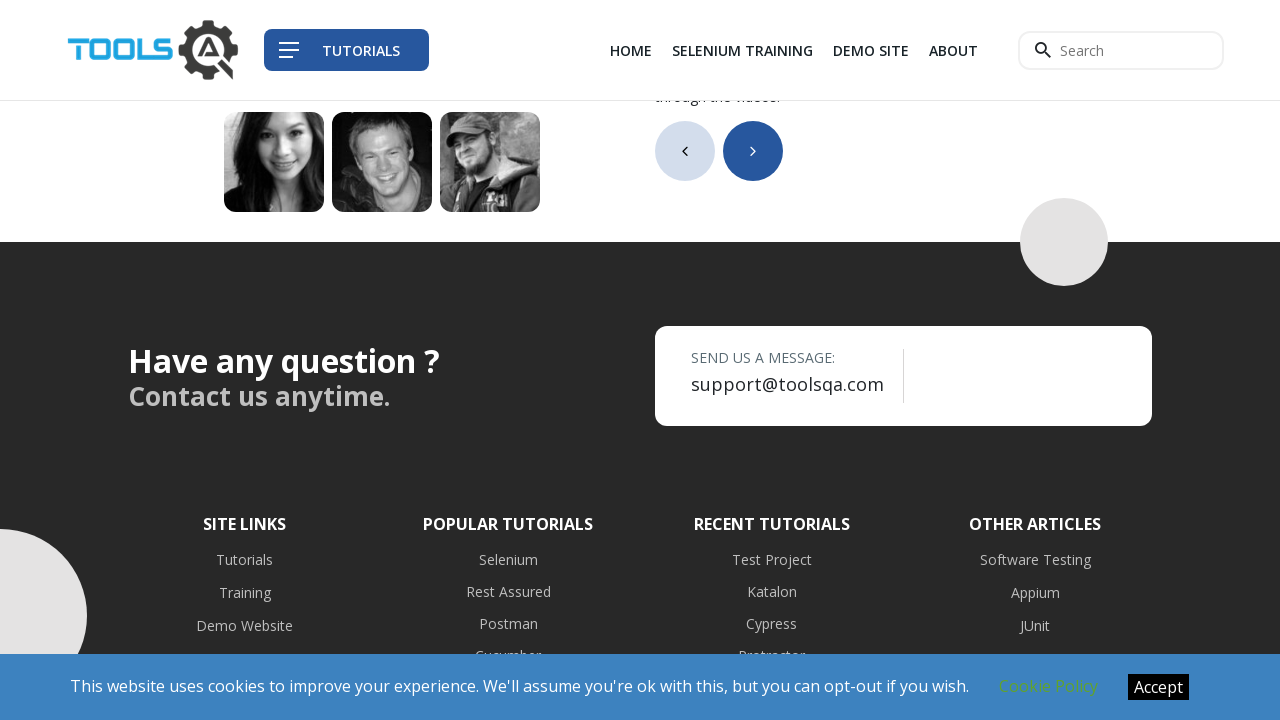

Scrolled to 'SITE LINKS' element into view
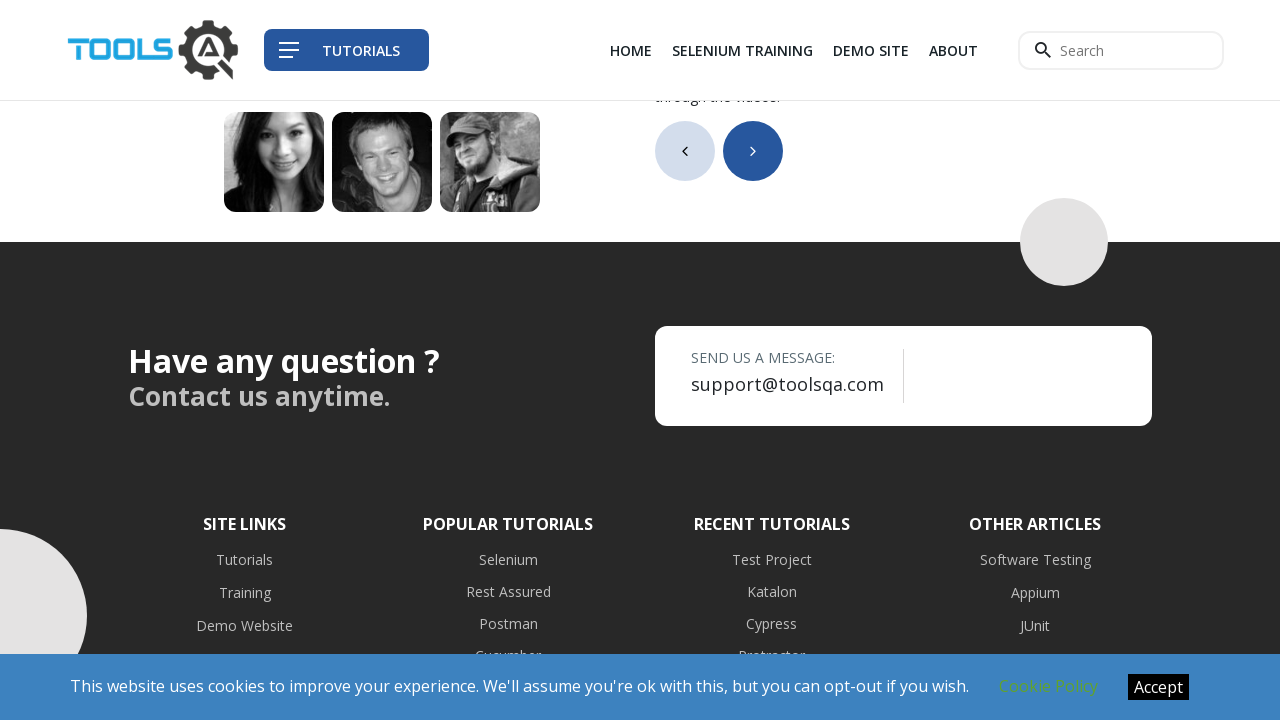

Verified 'SITE LINKS' element is visible on page
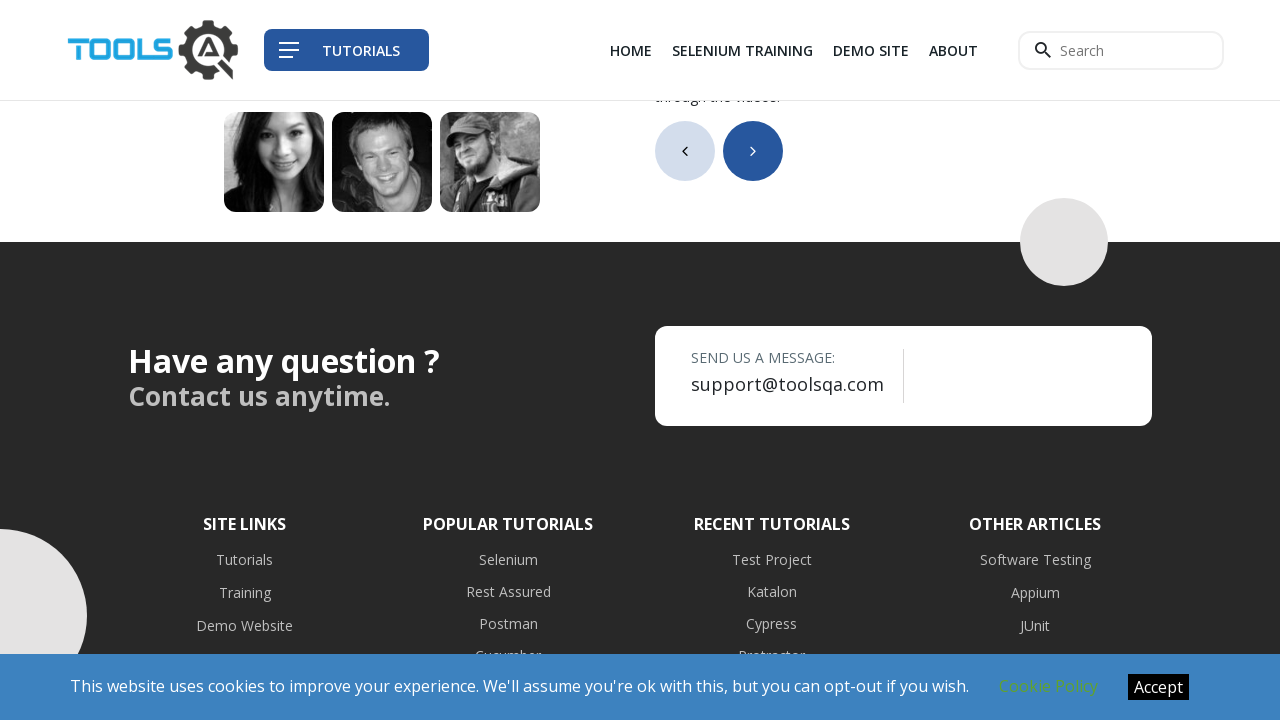

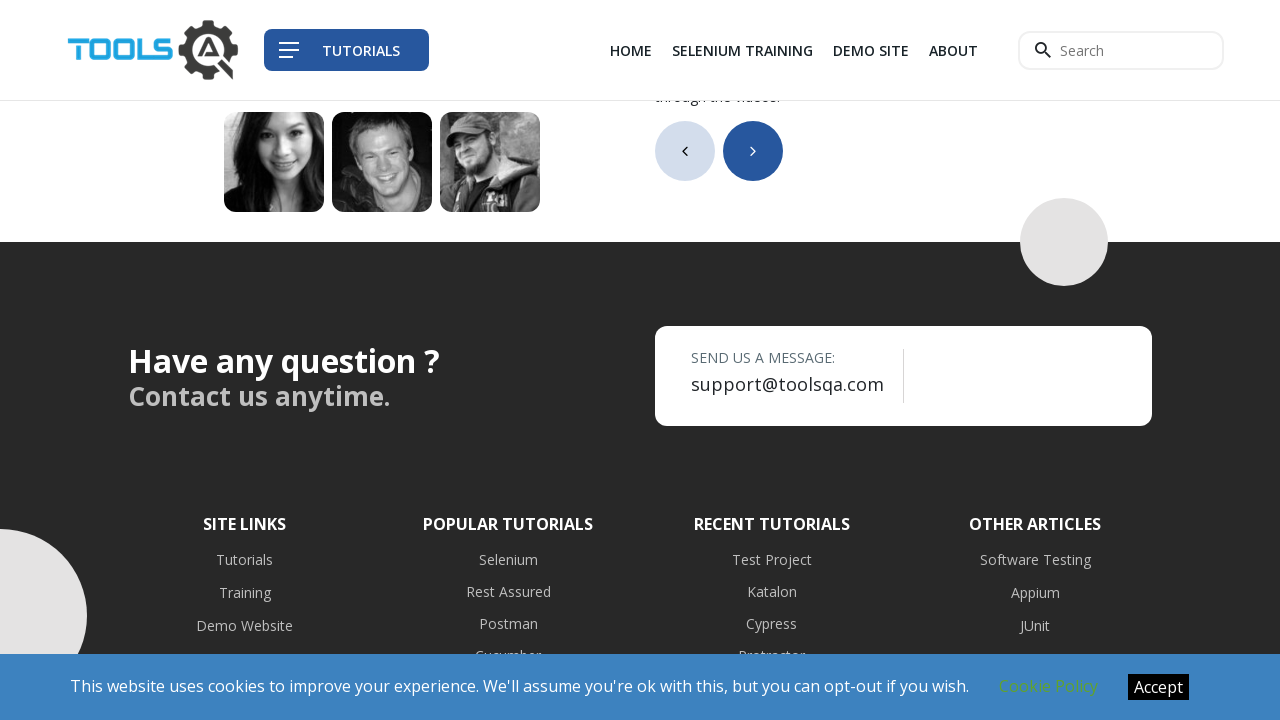